Tests adding a new todo item to a todo list application by entering text and verifying it appears in the list

Starting URL: https://todolist.james.am/

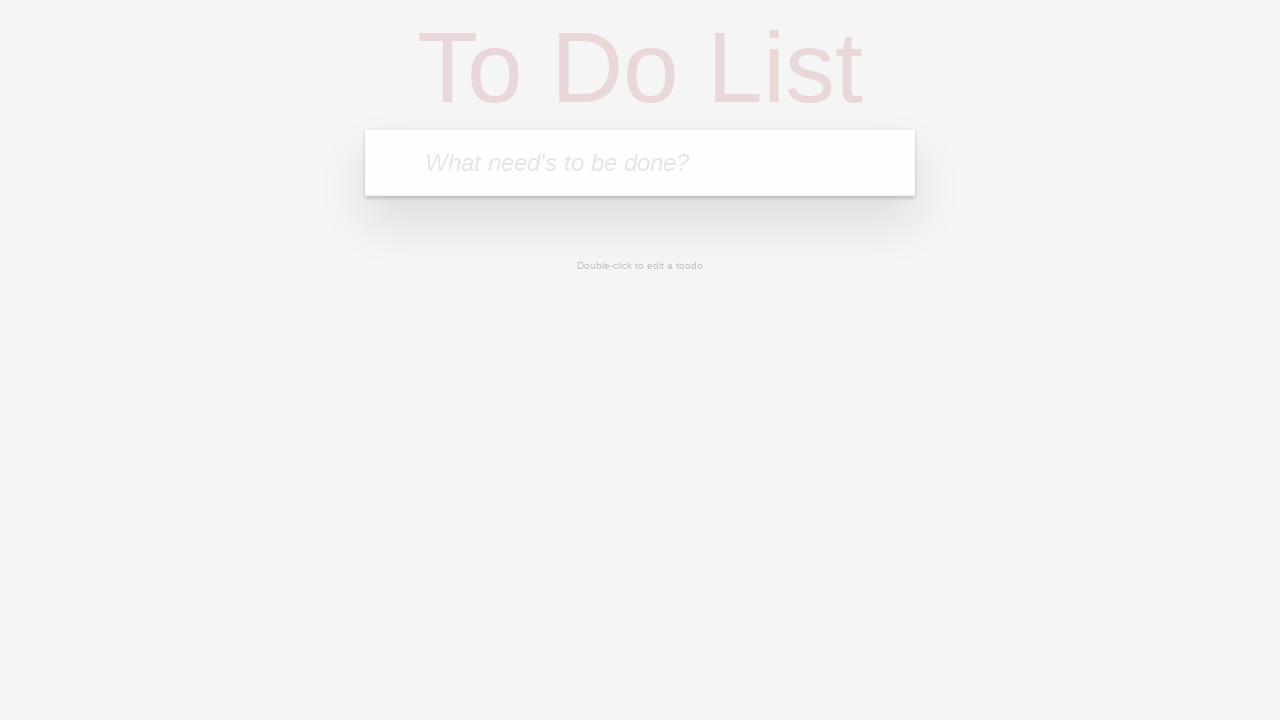

Waited for new todo input field to be available
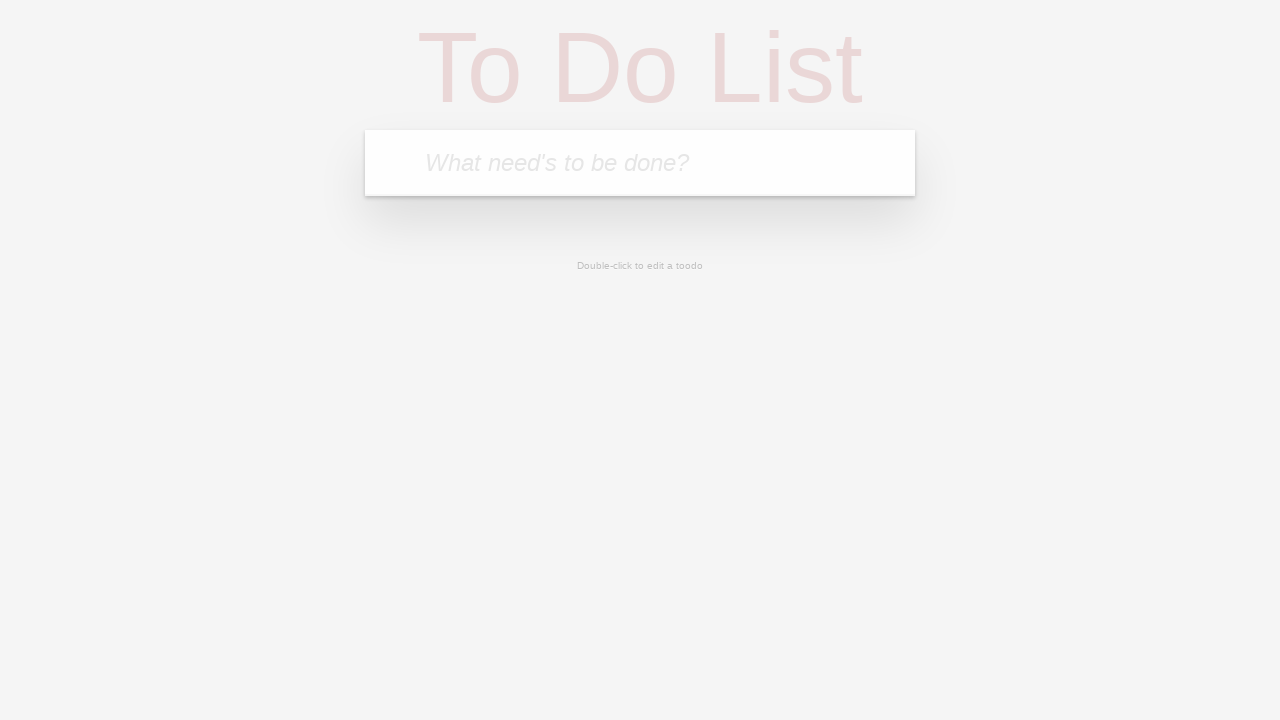

Filled new todo input field with 'Buy groceries' on .new-todo
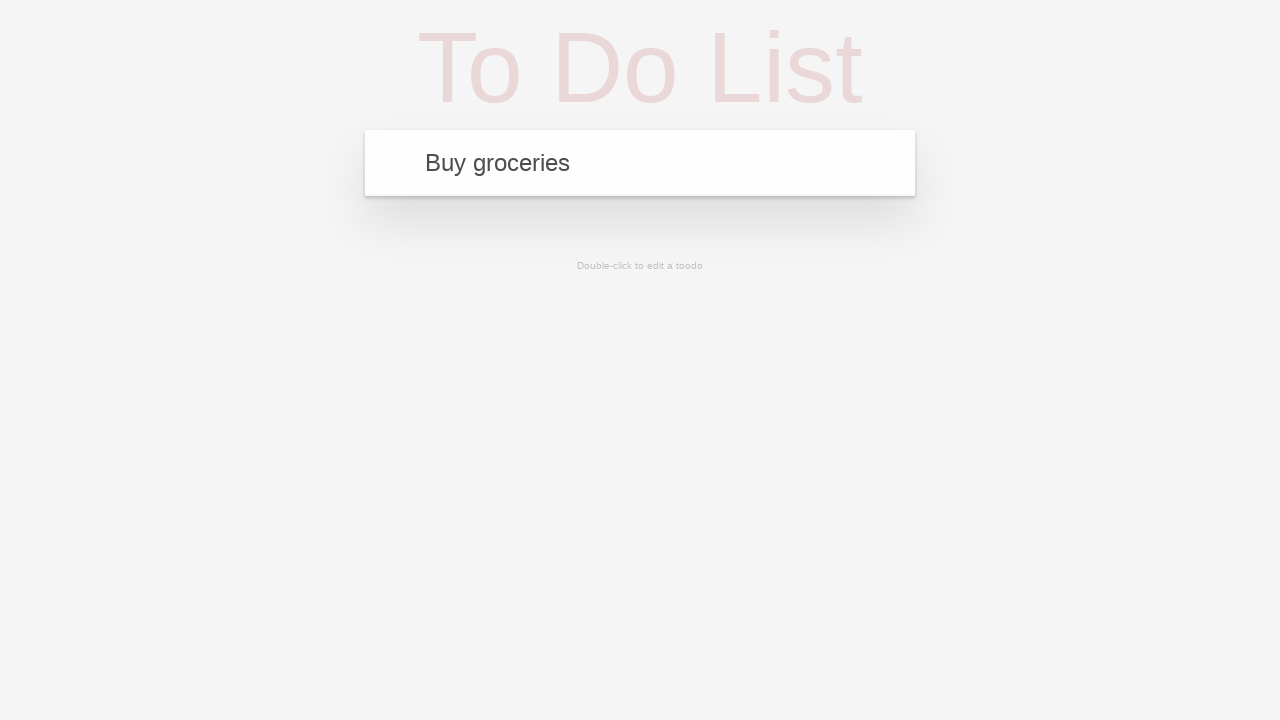

Pressed Enter to submit the new todo on .new-todo
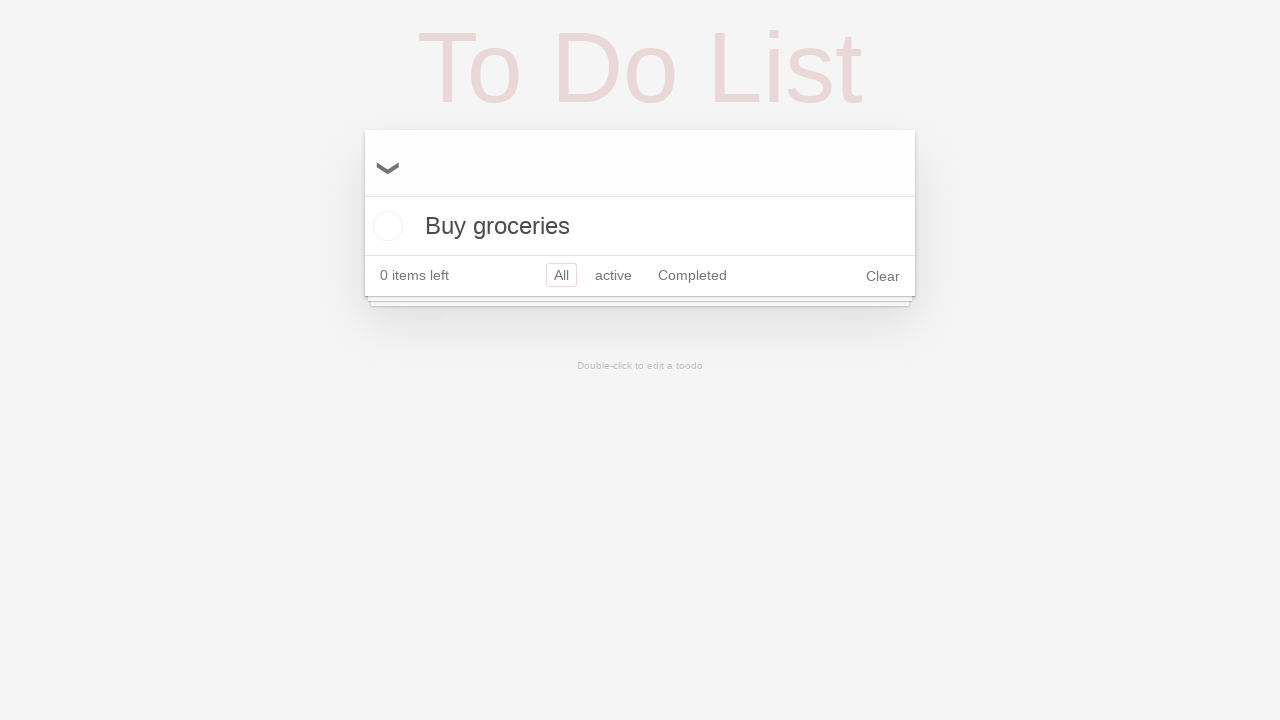

Waited 1 second for the todo item to be added
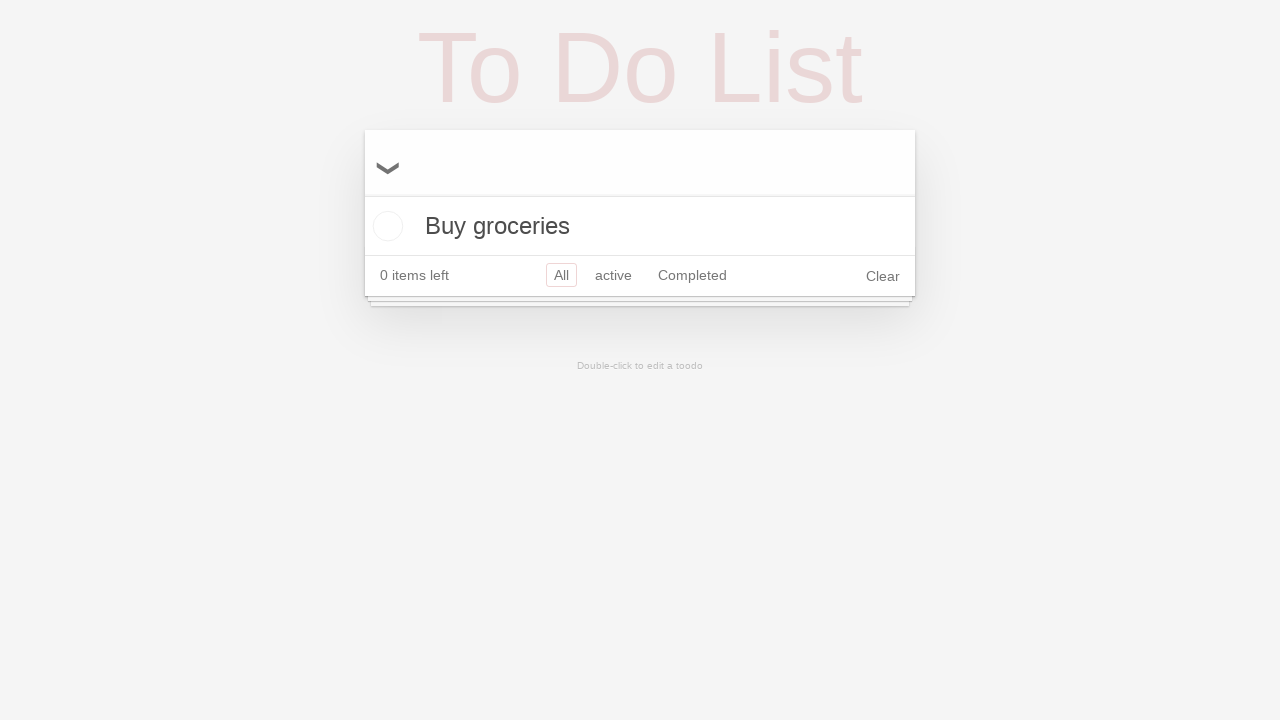

Verified the new todo 'Buy groceries' appears in the list
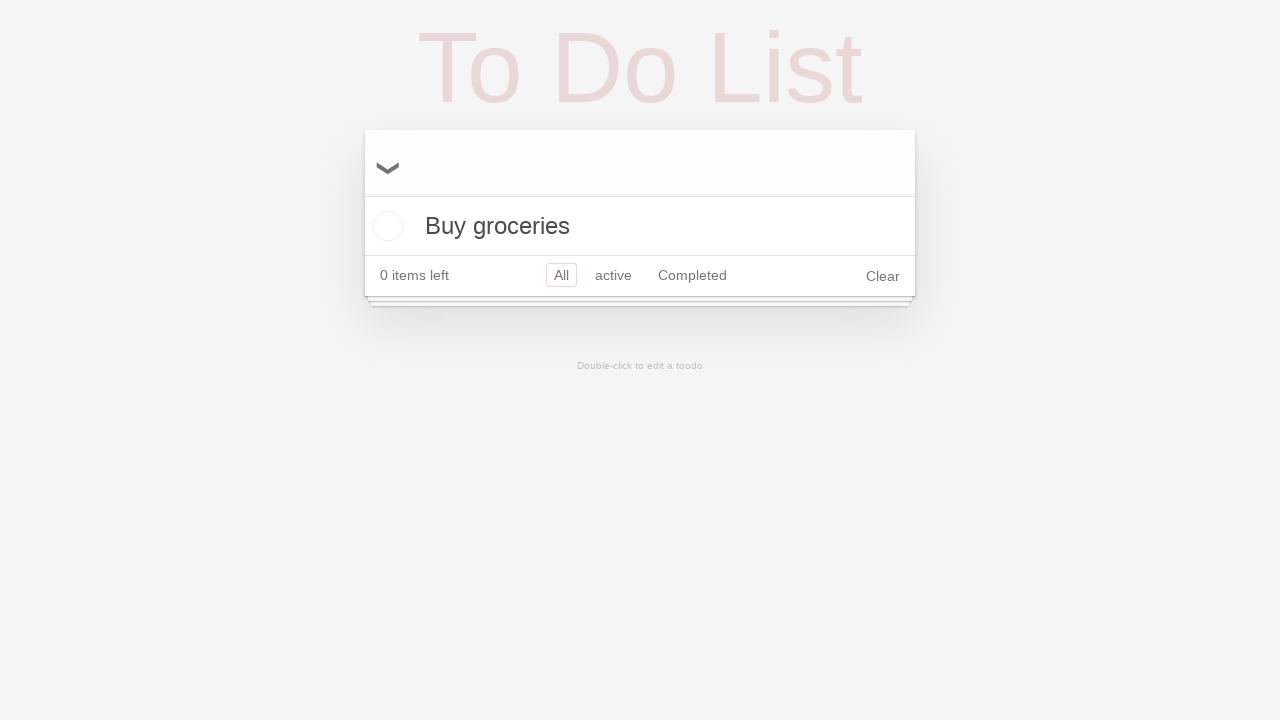

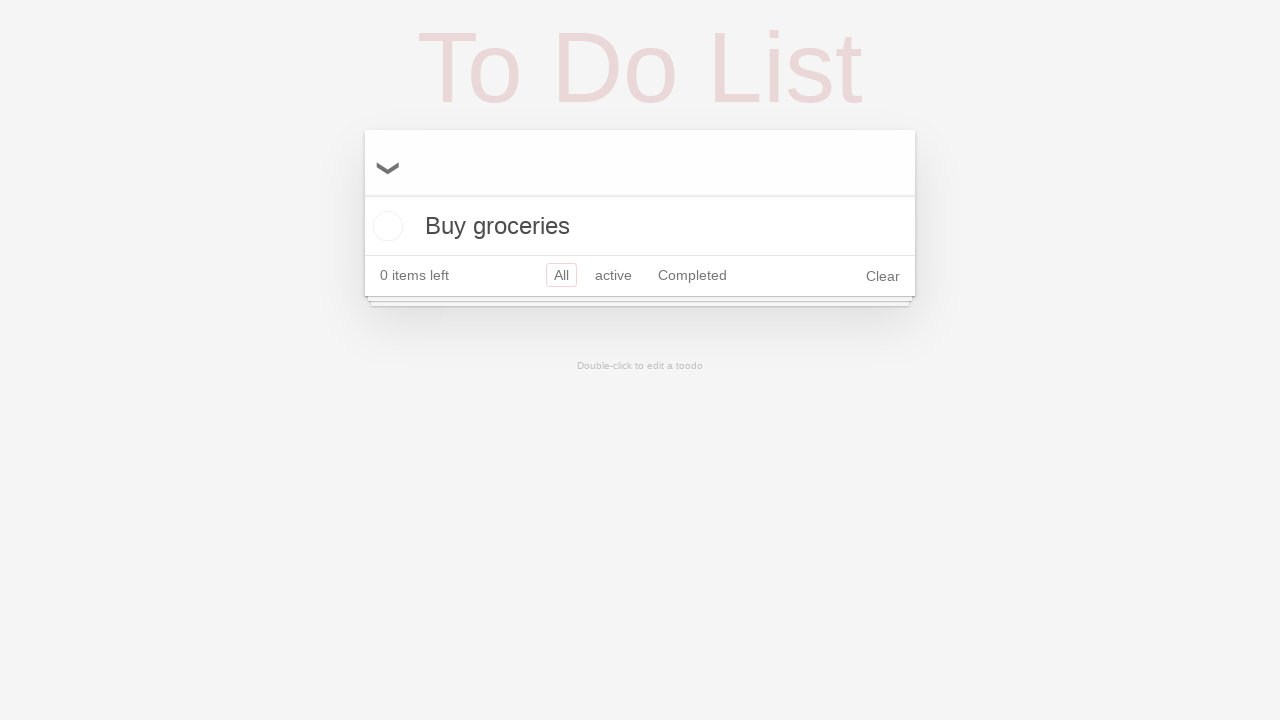